Tests Yopmail's email compose functionality by generating a random email address, opening the inbox, composing a new email with recipient, subject, and body, then sending it.

Starting URL: https://yopmail.com/

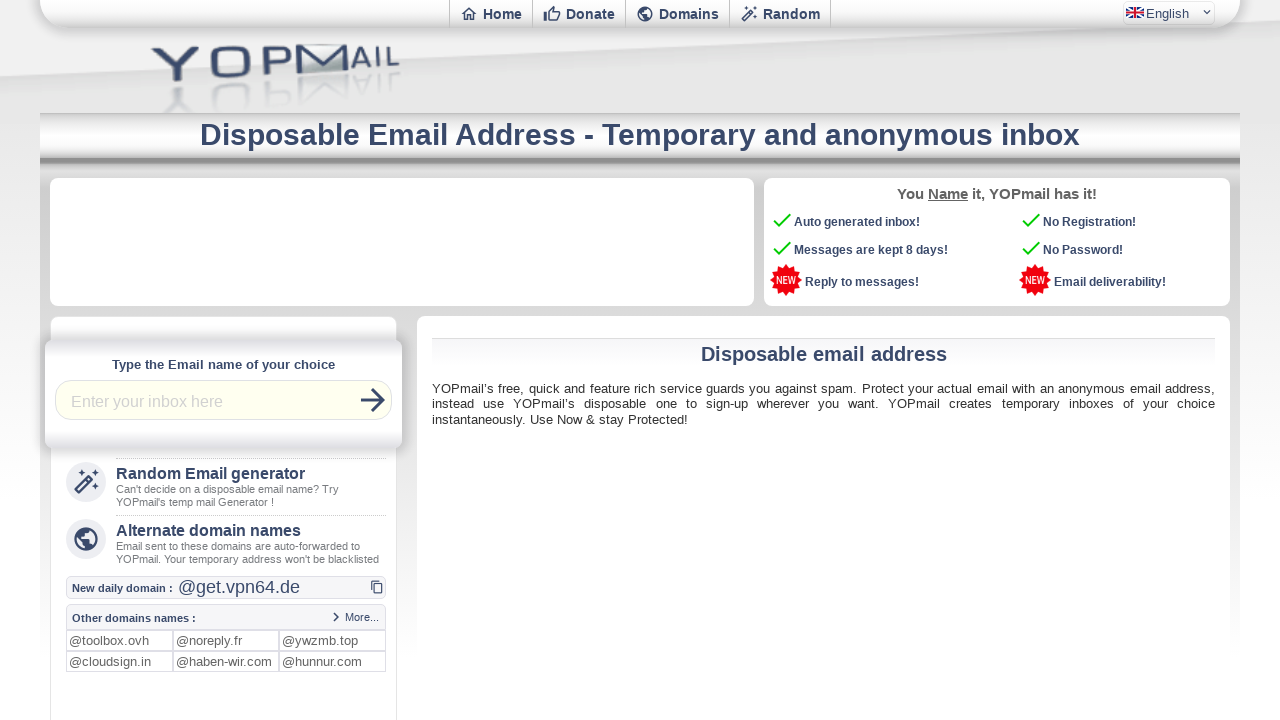

Generated random email prefix: kcze6rgm
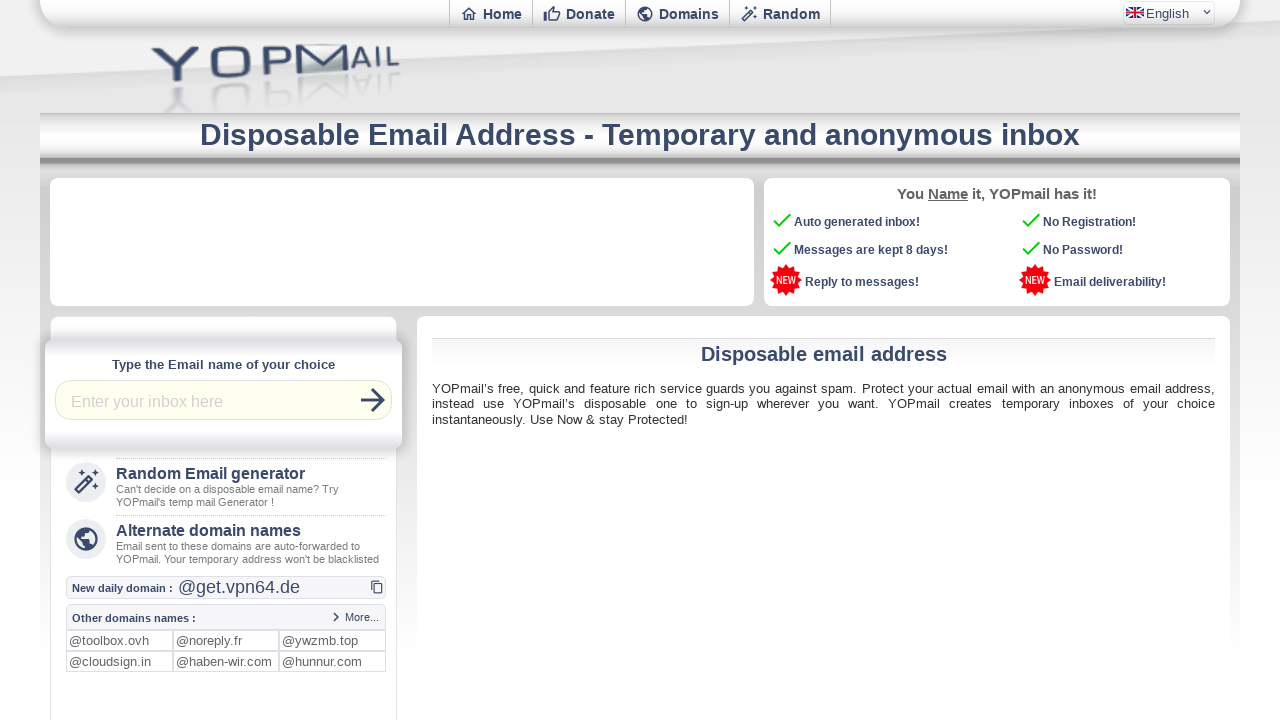

Filled login field with random email prefix: kcze6rgm on #login
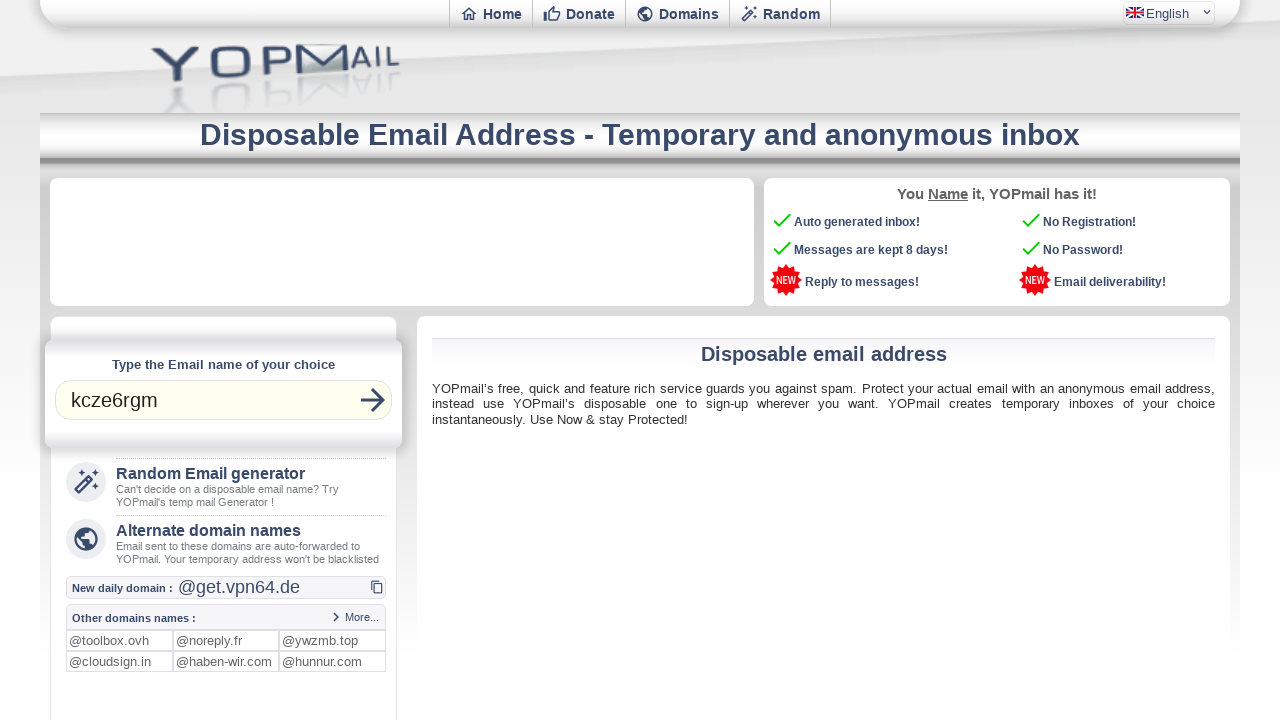

Pressed Enter to open inbox
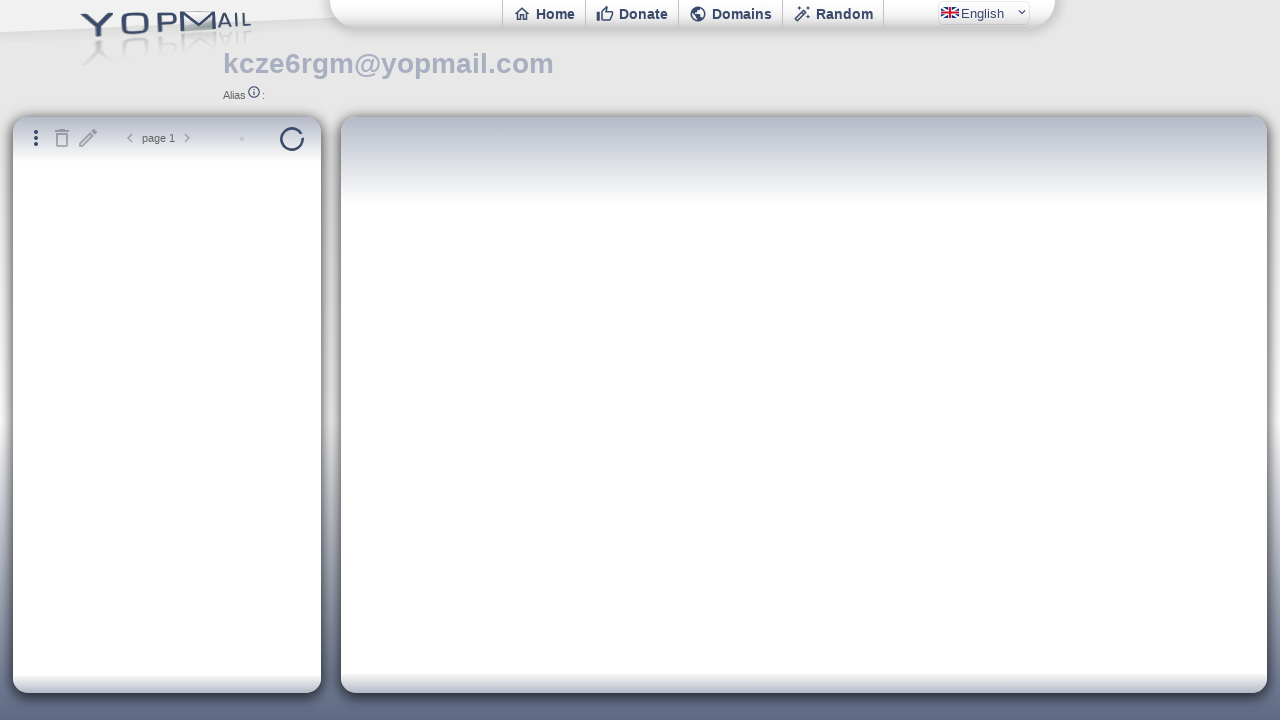

Inbox page loaded and new mail button is visible
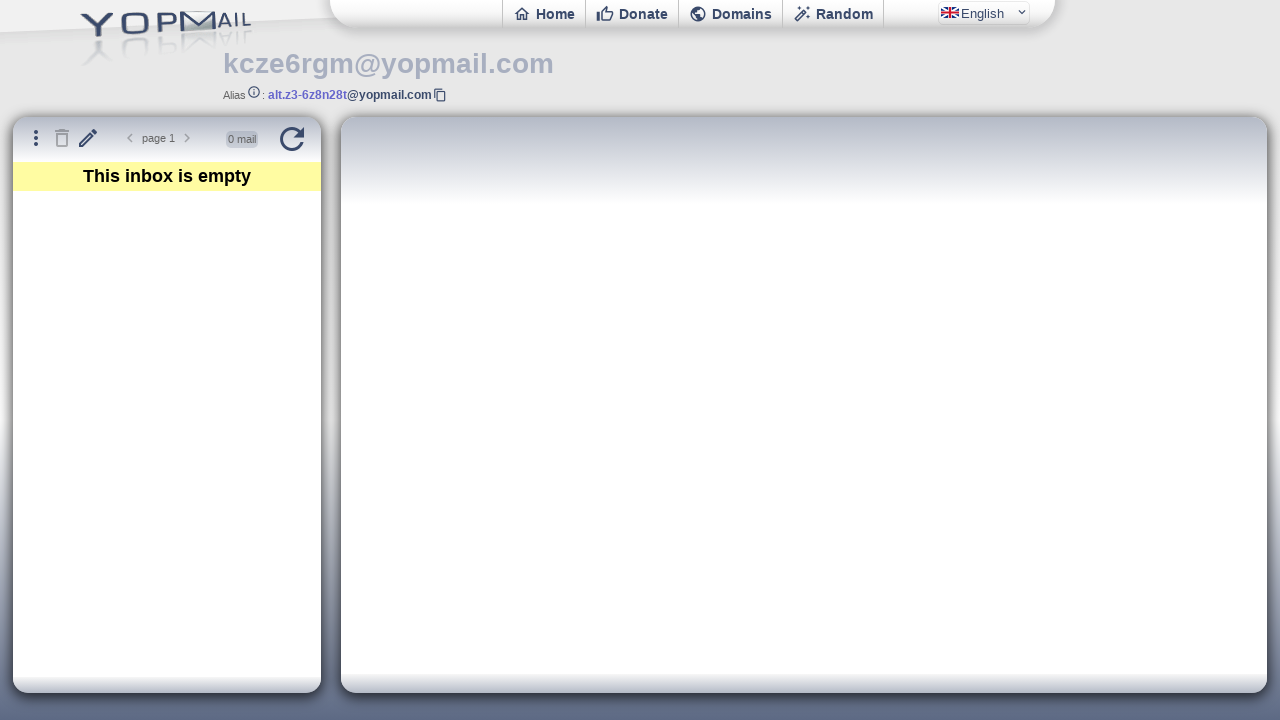

Clicked new mail button to open compose window at (88, 138) on #newmail
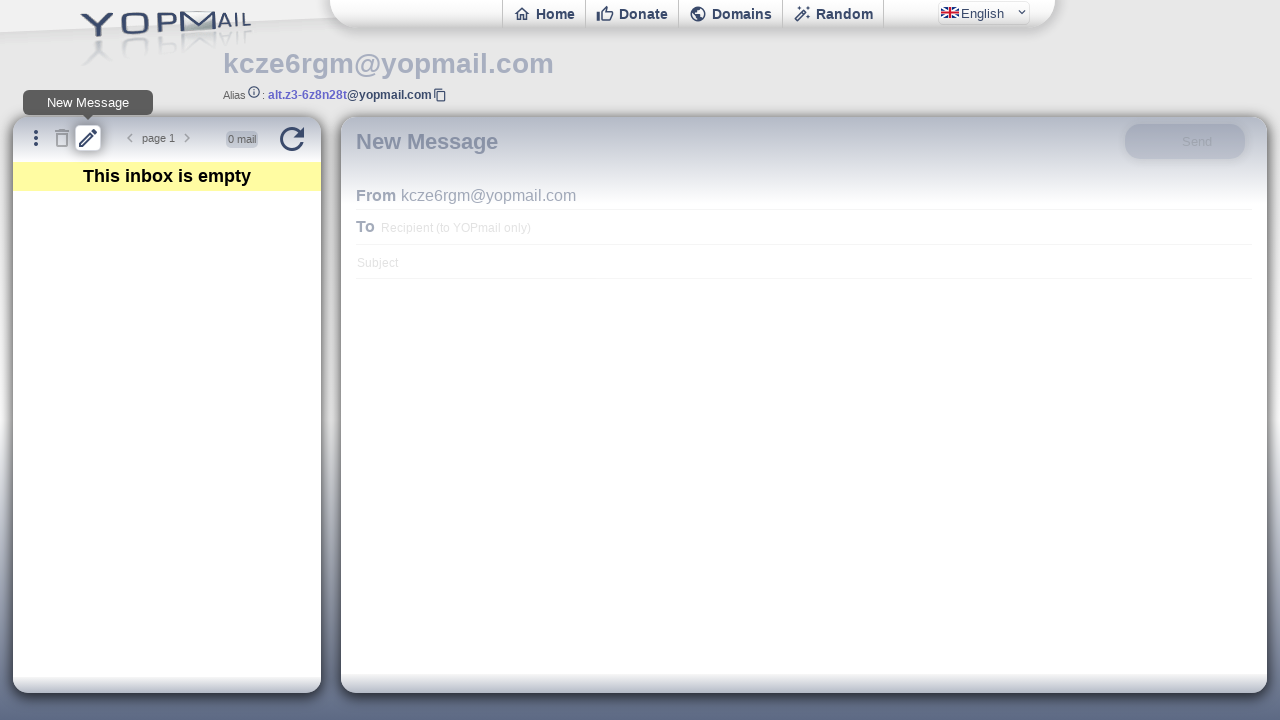

Located compose iframe
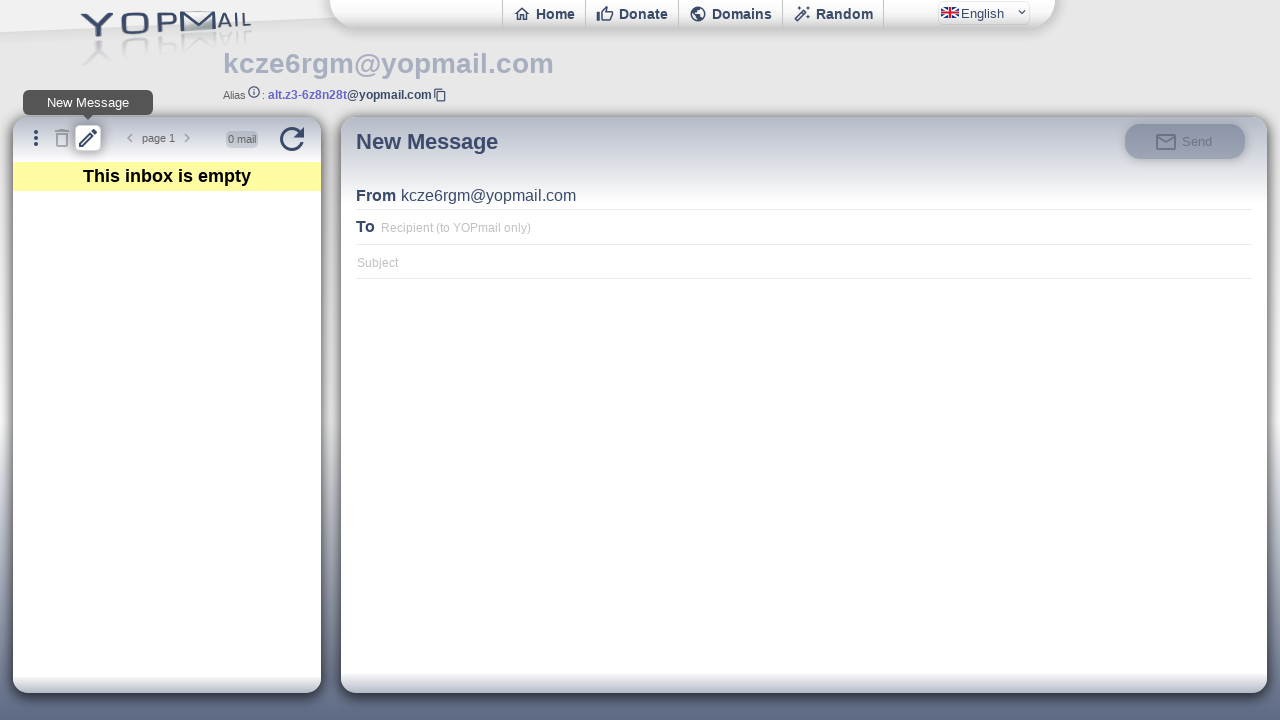

Filled recipient email field with kcze6rgm@yopmail.com on iframe#ifmail >> internal:control=enter-frame >> #msgto
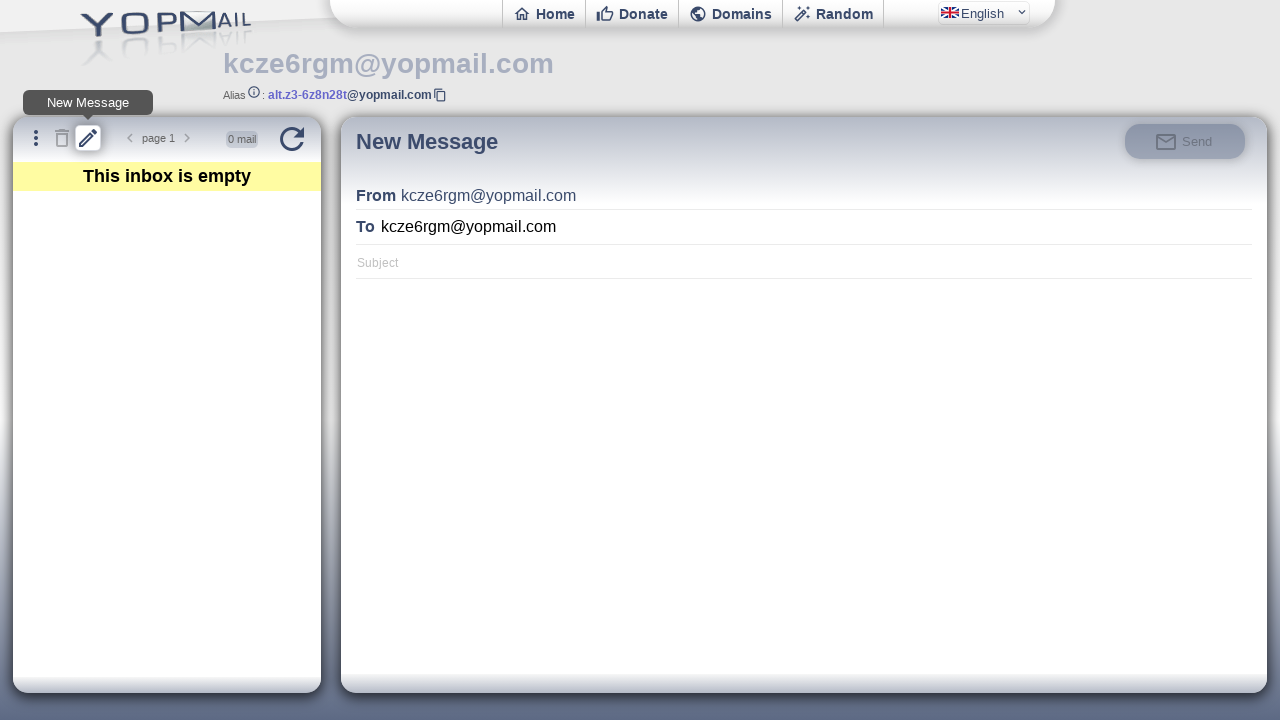

Filled subject field with 'Test Email Subject' on iframe#ifmail >> internal:control=enter-frame >> #msgsubject
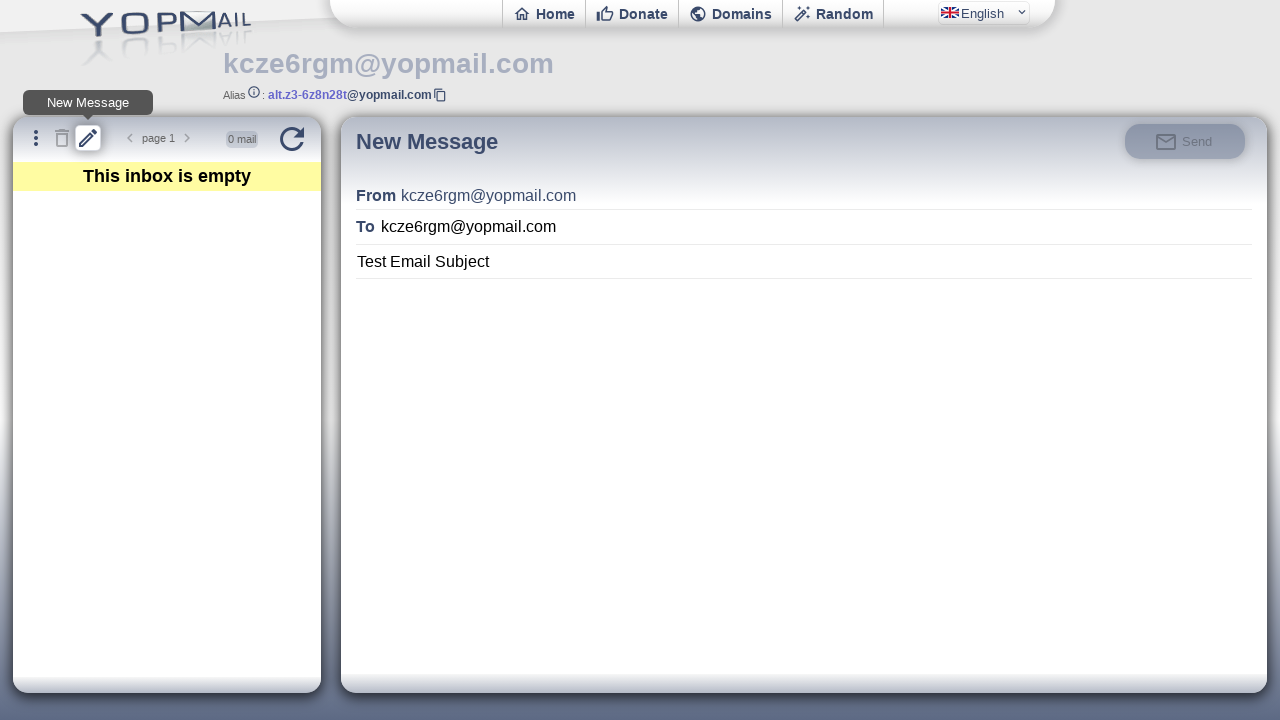

Filled message body with test message on iframe#ifmail >> internal:control=enter-frame >> #msgbody
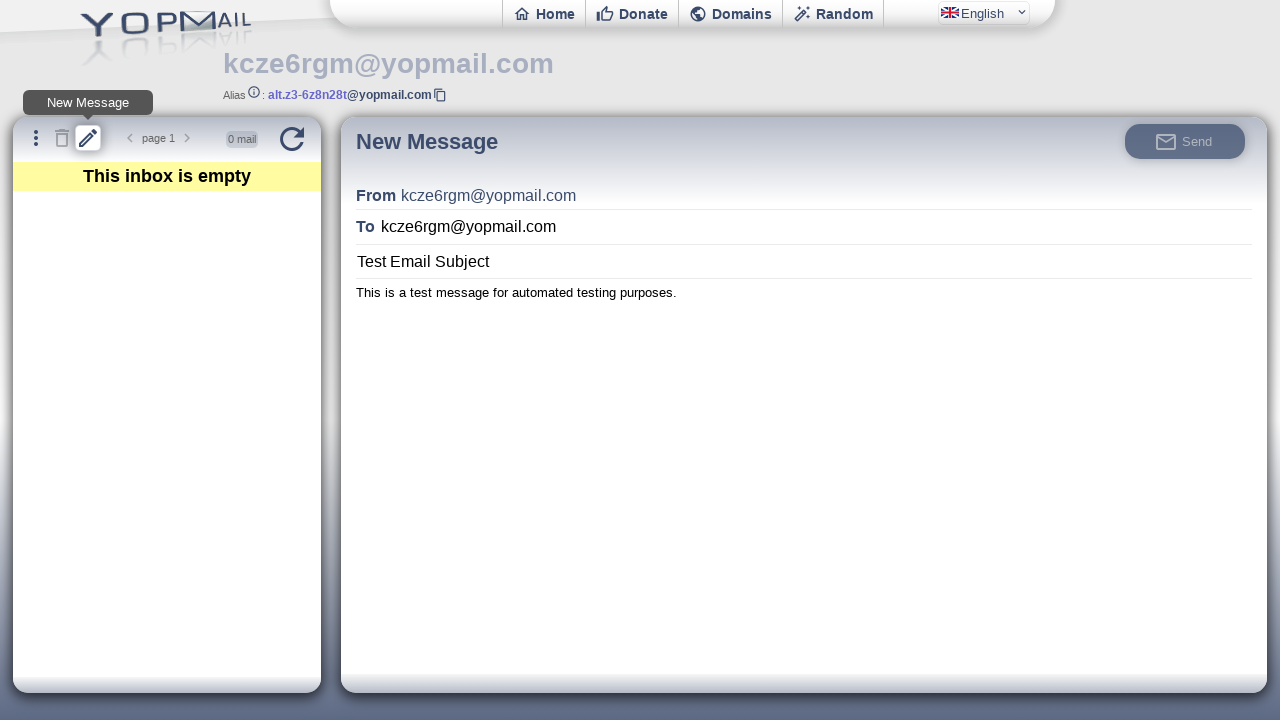

Clicked Send button to send email at (1185, 141) on iframe#ifmail >> internal:control=enter-frame >> #msgsend
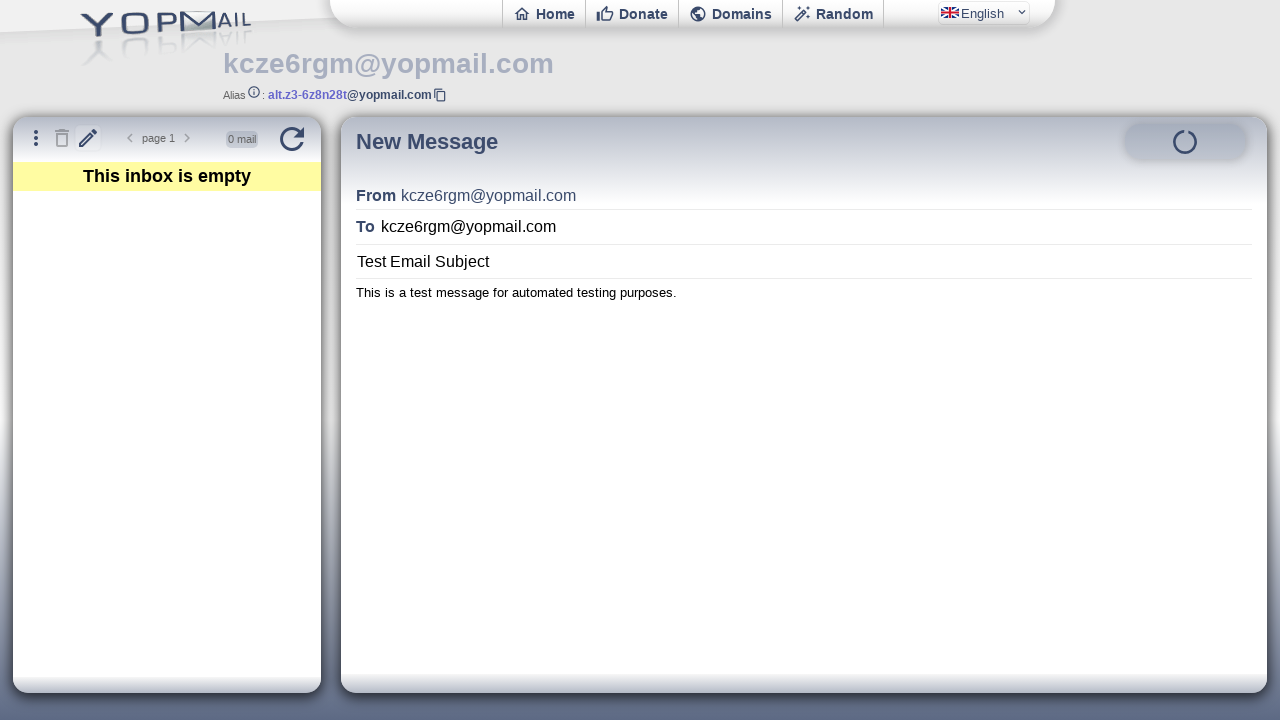

Waited 2 seconds for email sending to complete
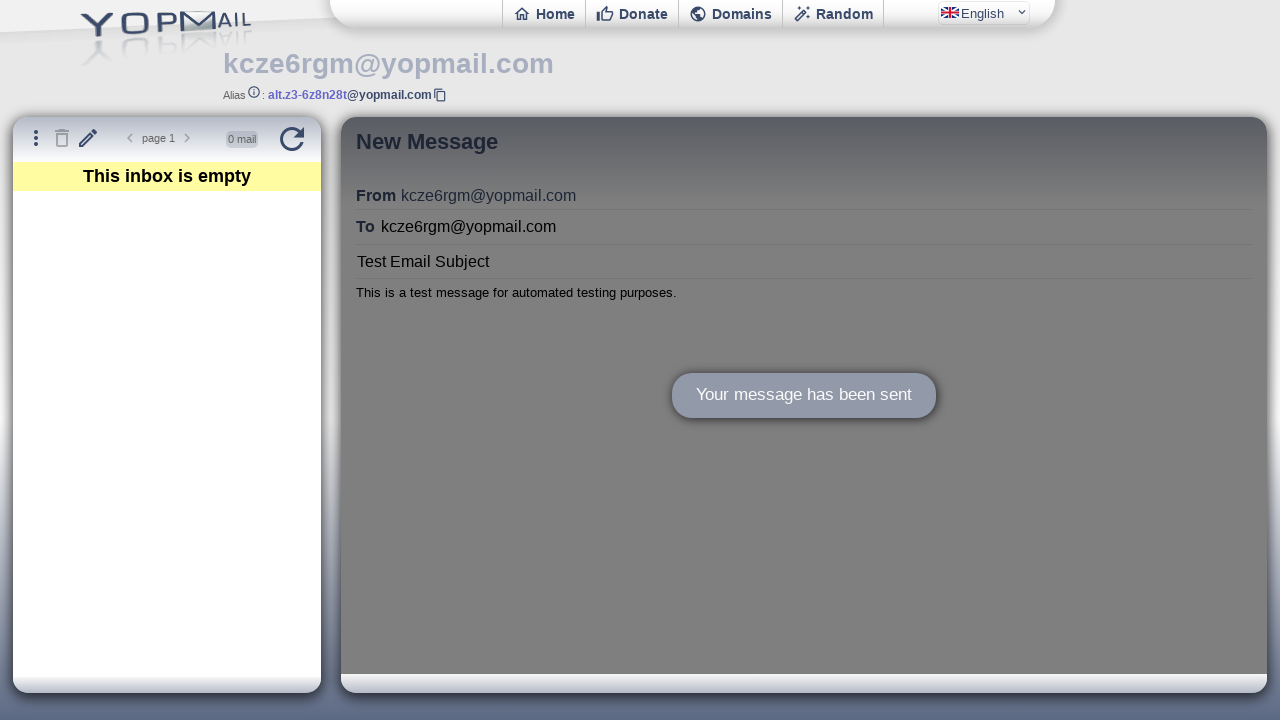

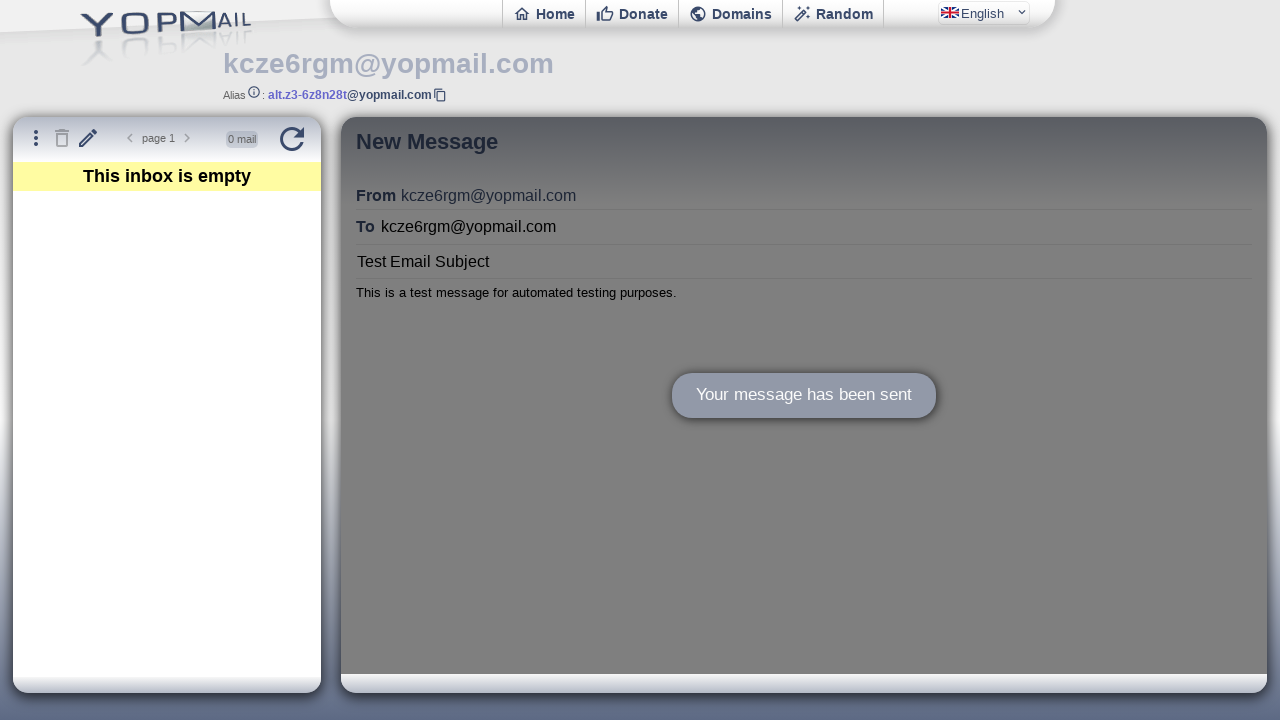